Tests text field functionality on a registration form by entering a first name and verifying the value was correctly entered using getAttribute.

Starting URL: https://naveenautomationlabs.com/opencart/index.php?route=account/register

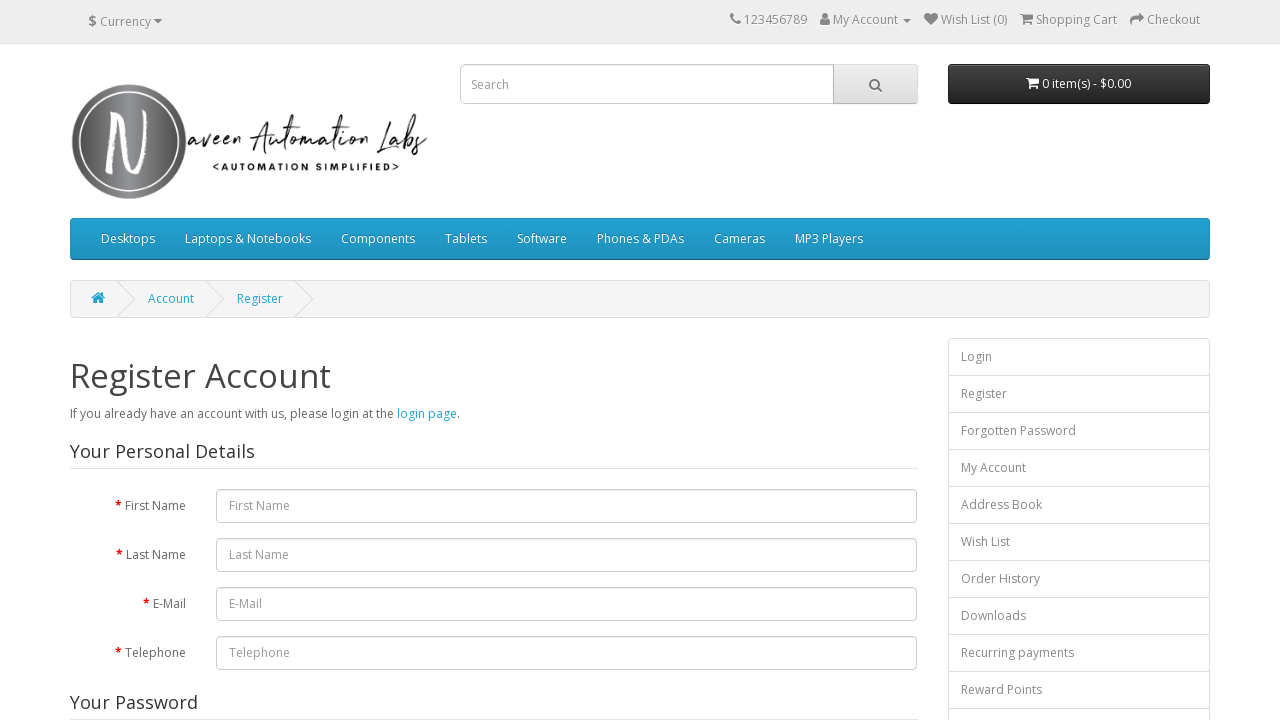

Navigated to registration form page
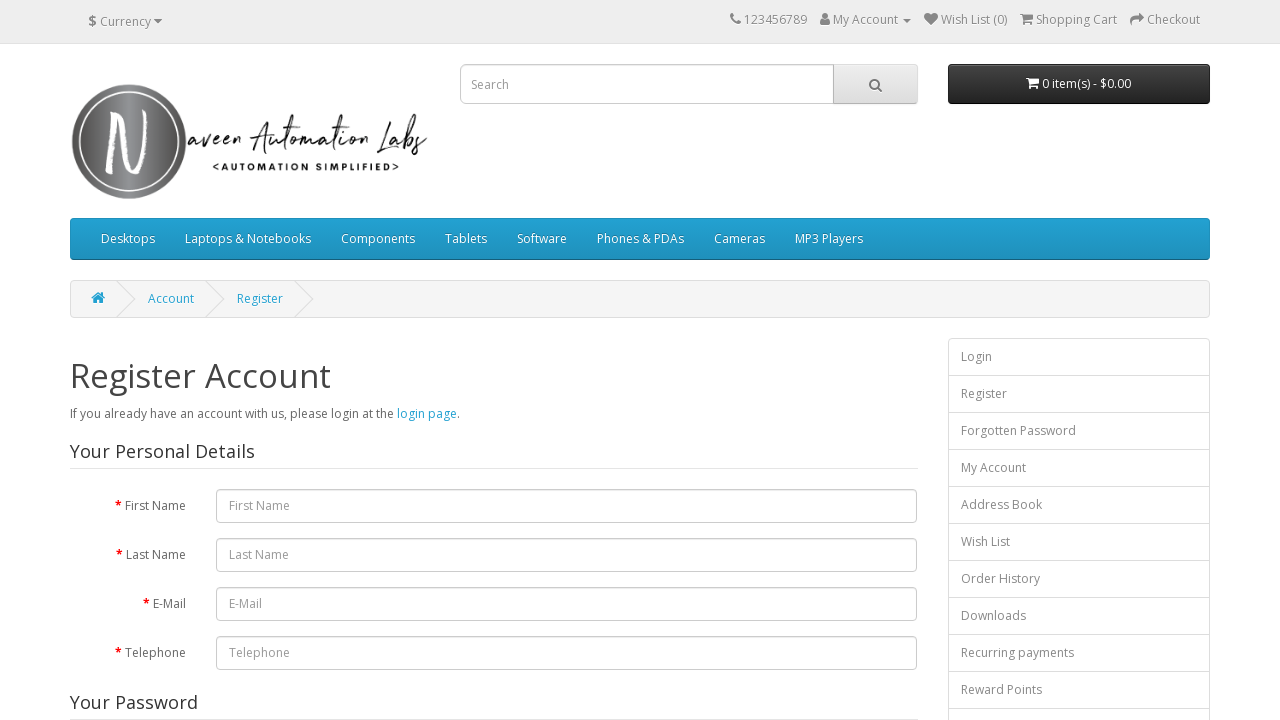

Filled first name field with 'Minal' on #input-firstname
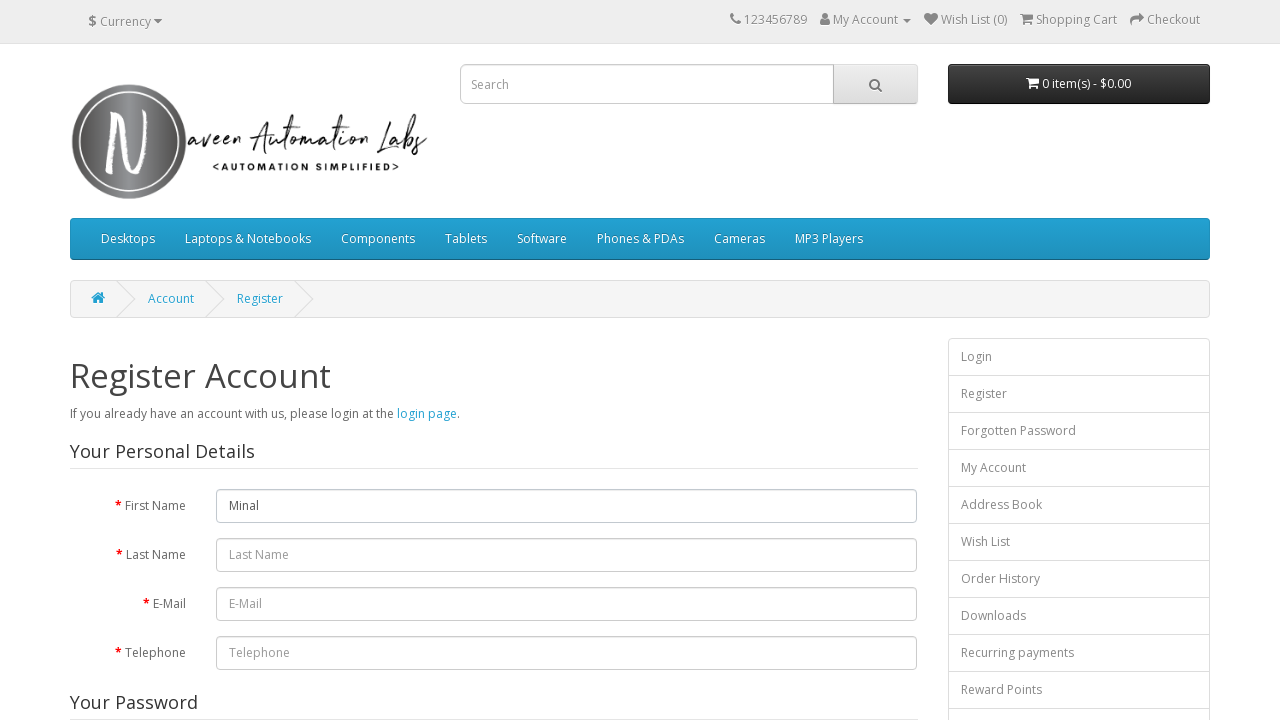

Retrieved first name field value: 'Minal'
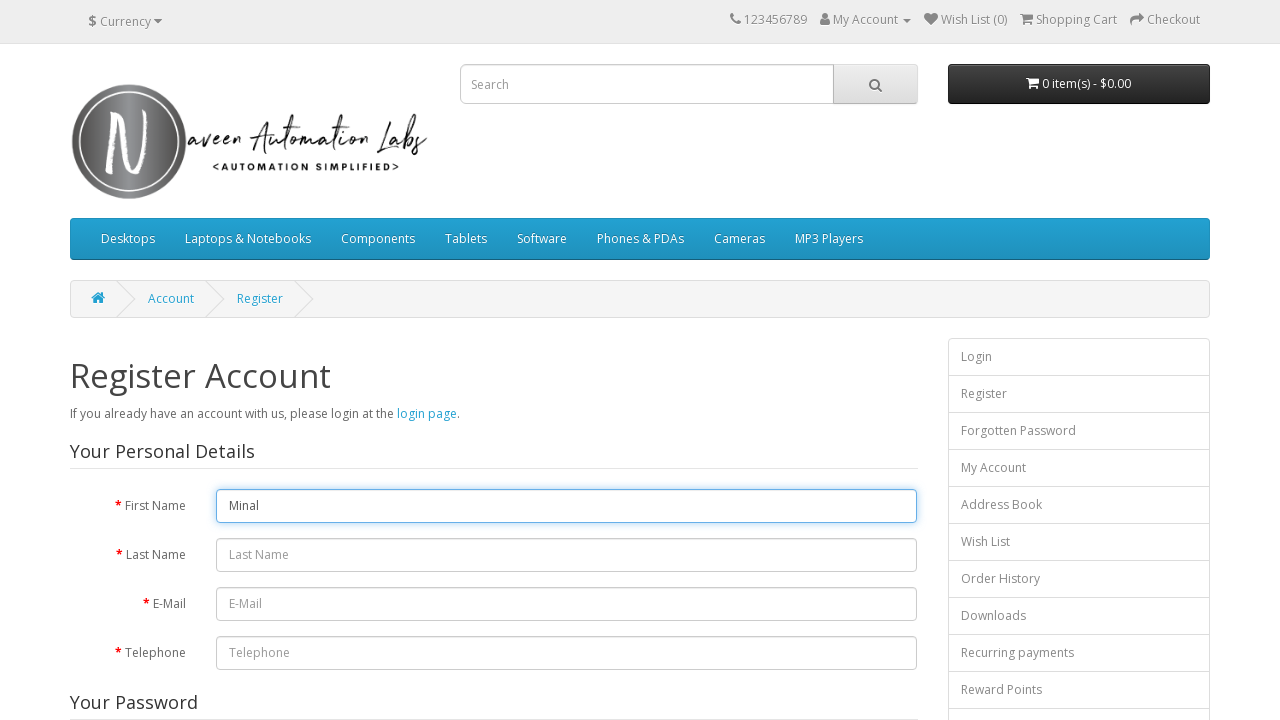

Printed first name field value to console
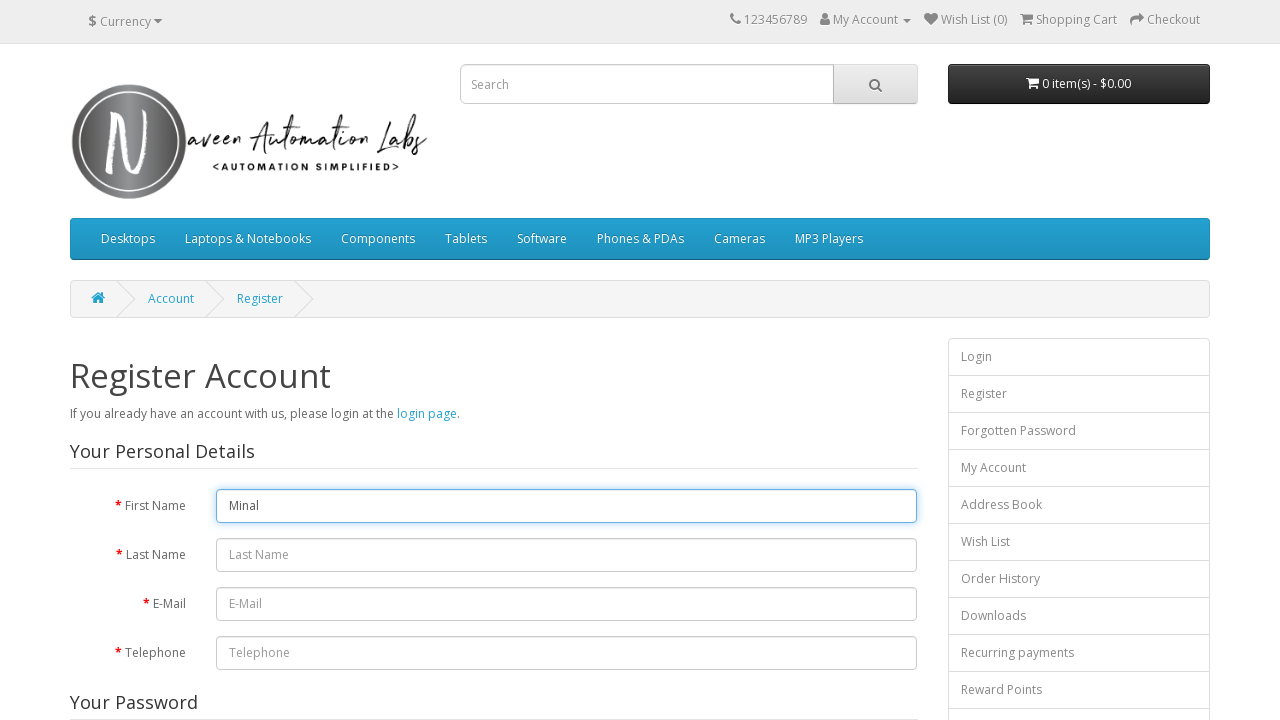

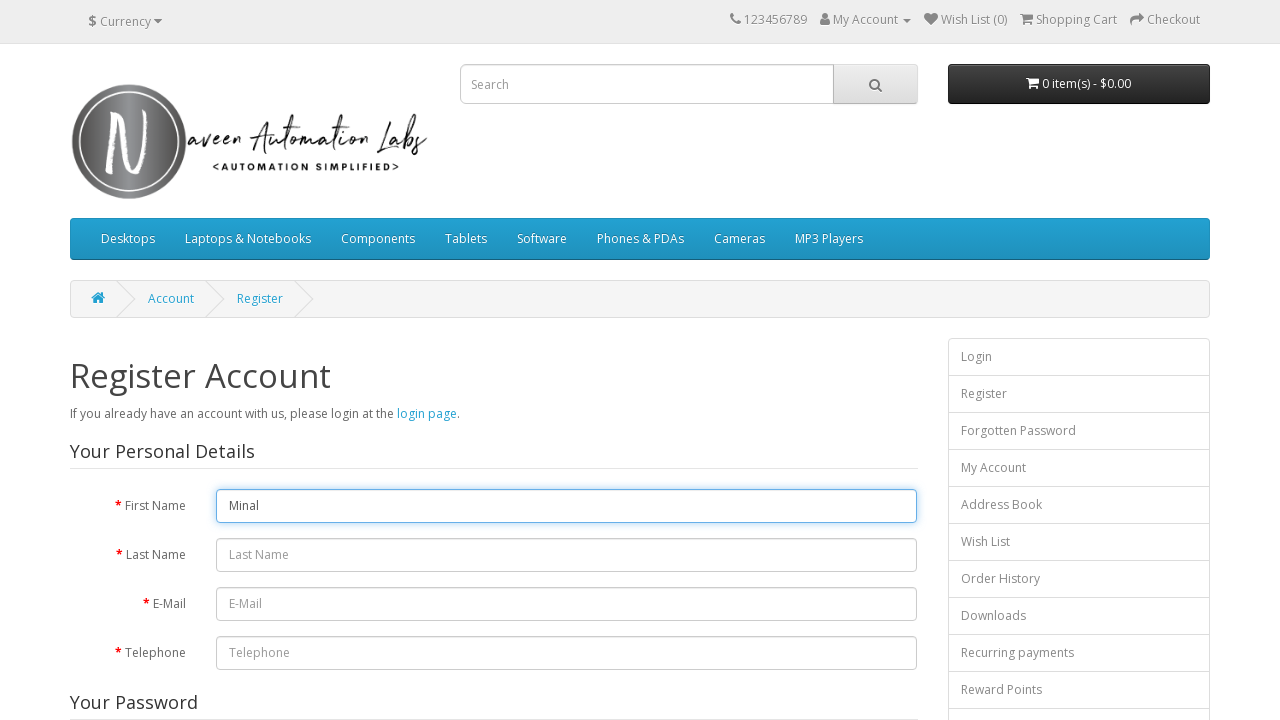